Tests the home page navigation flow by clicking on Shop menu, then Home button, and verifies that three sliders are present on the homepage

Starting URL: http://practice.automationtesting.in/

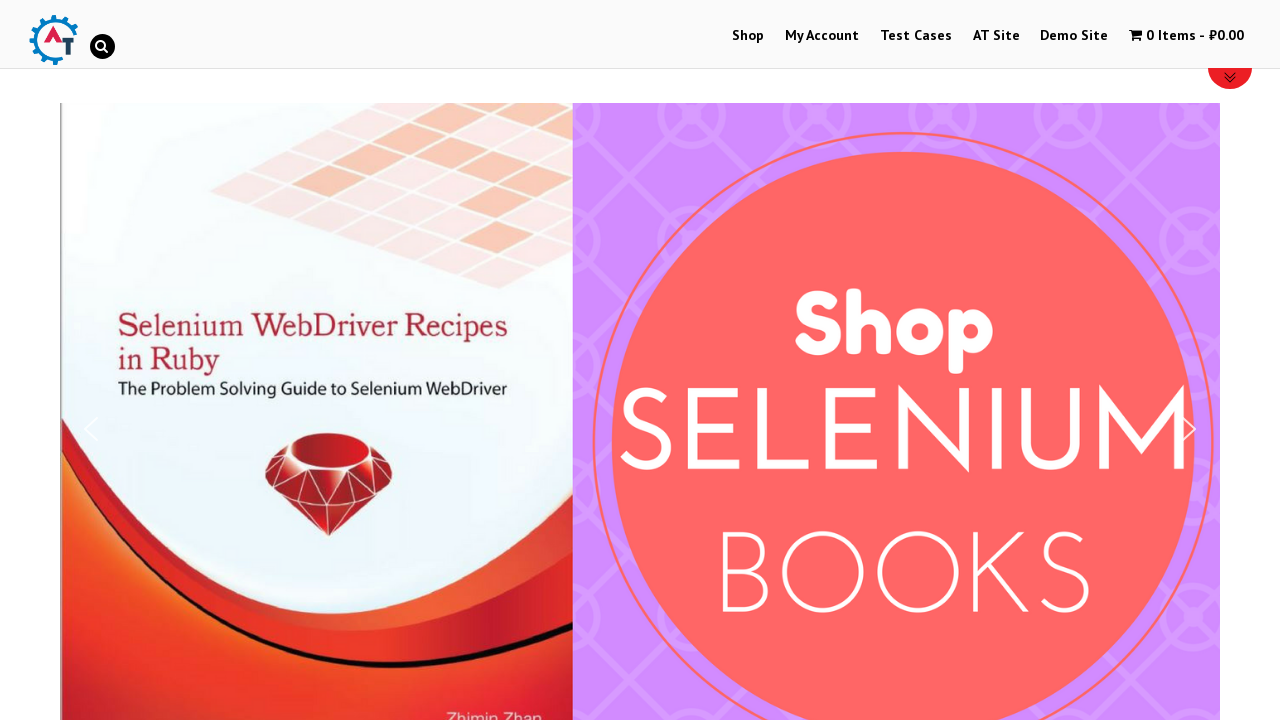

Clicked on Shop menu at (748, 36) on xpath=//ul[@id='main-nav']//li//a[text()='Shop']
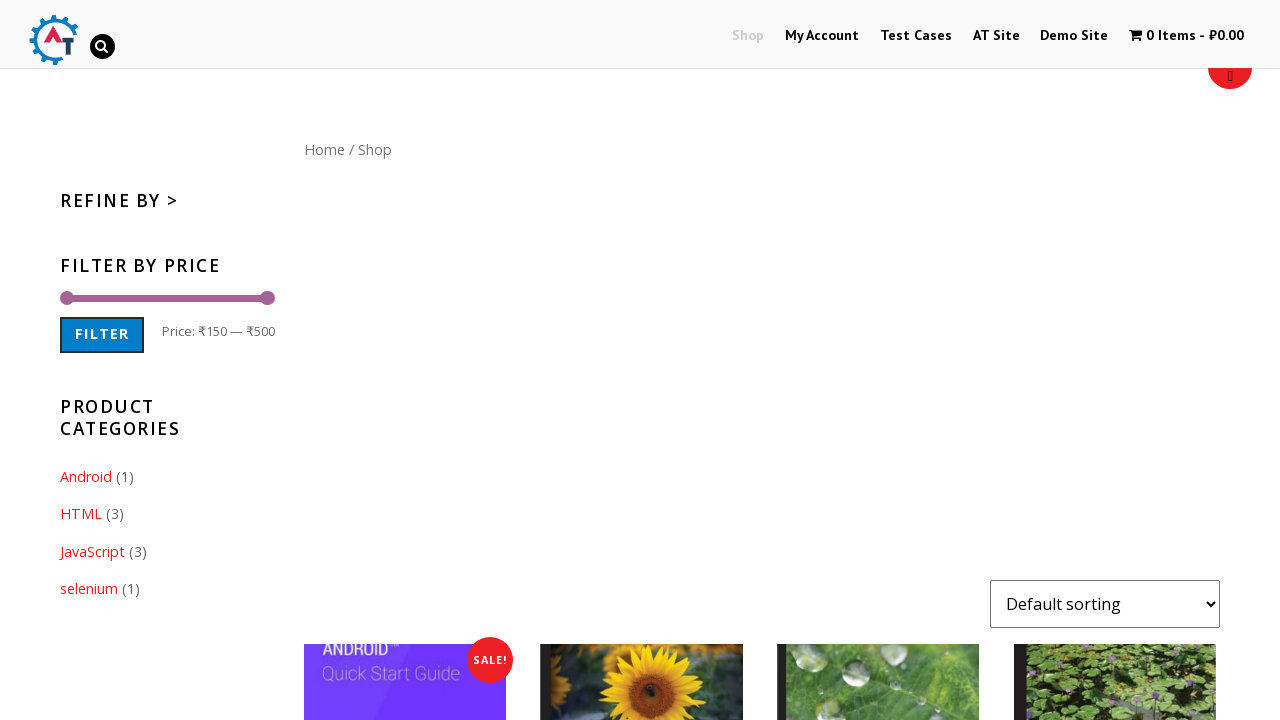

Clicked on Home button at (324, 149) on xpath=//div[@id='content']//nav//a[text()='Home']
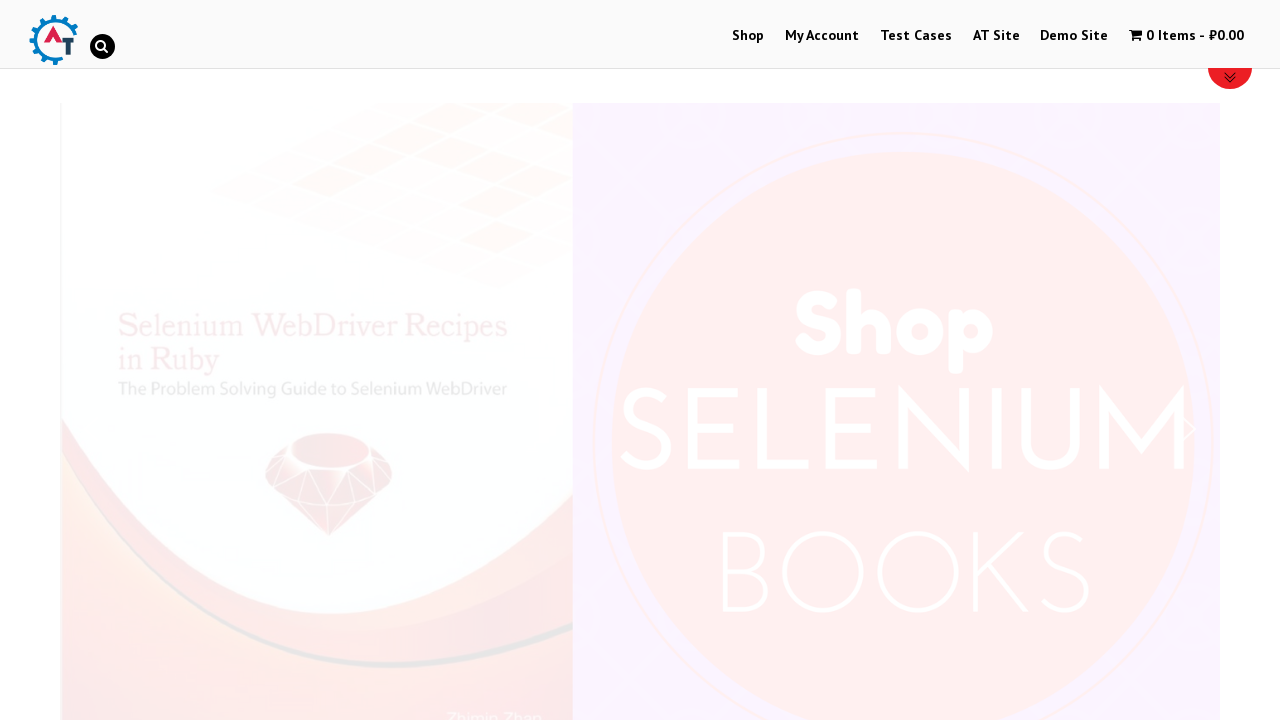

Waited for sliders to be visible on homepage
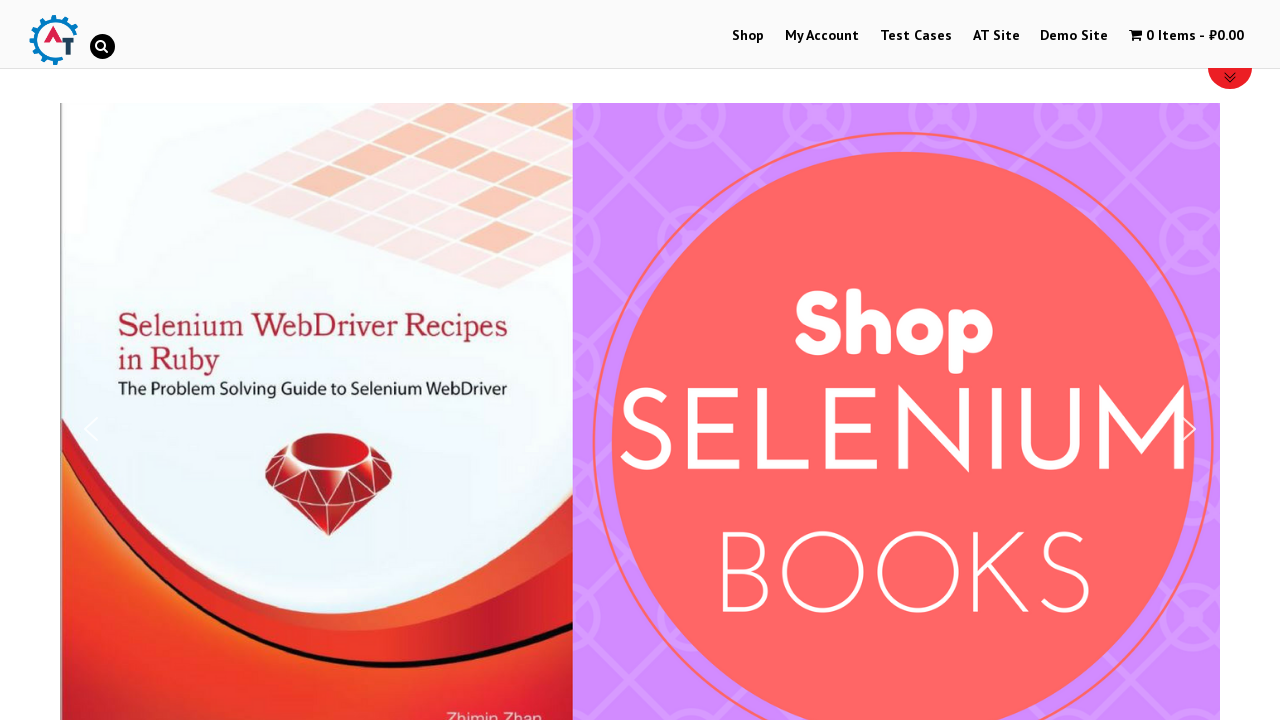

Retrieved all slider elements from the page
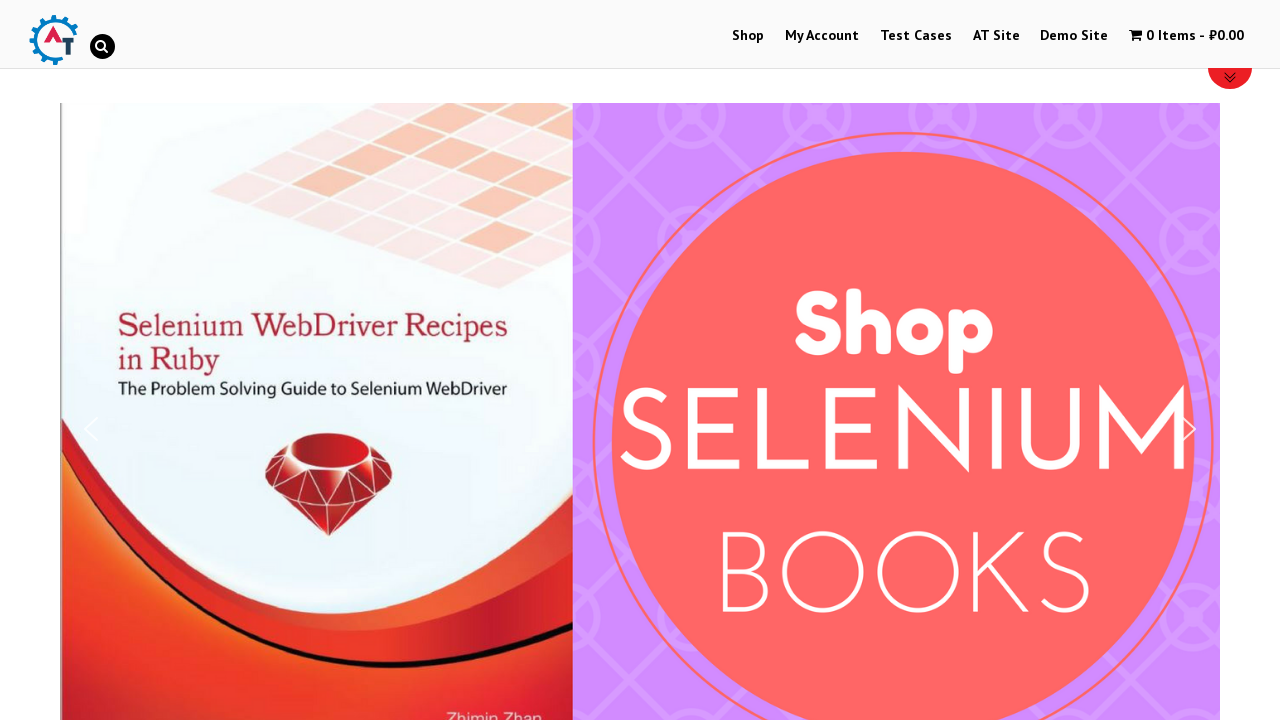

Verified that exactly 3 sliders are present on the homepage
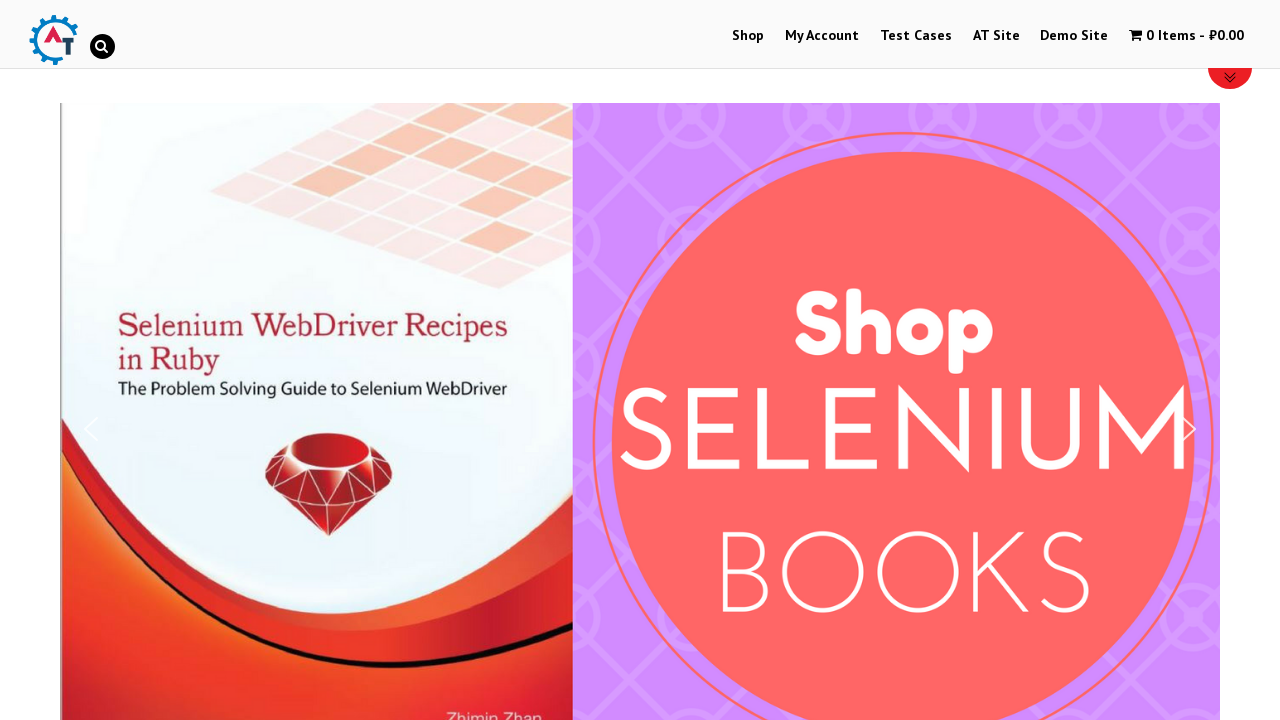

Retrieved all slider headings from the page
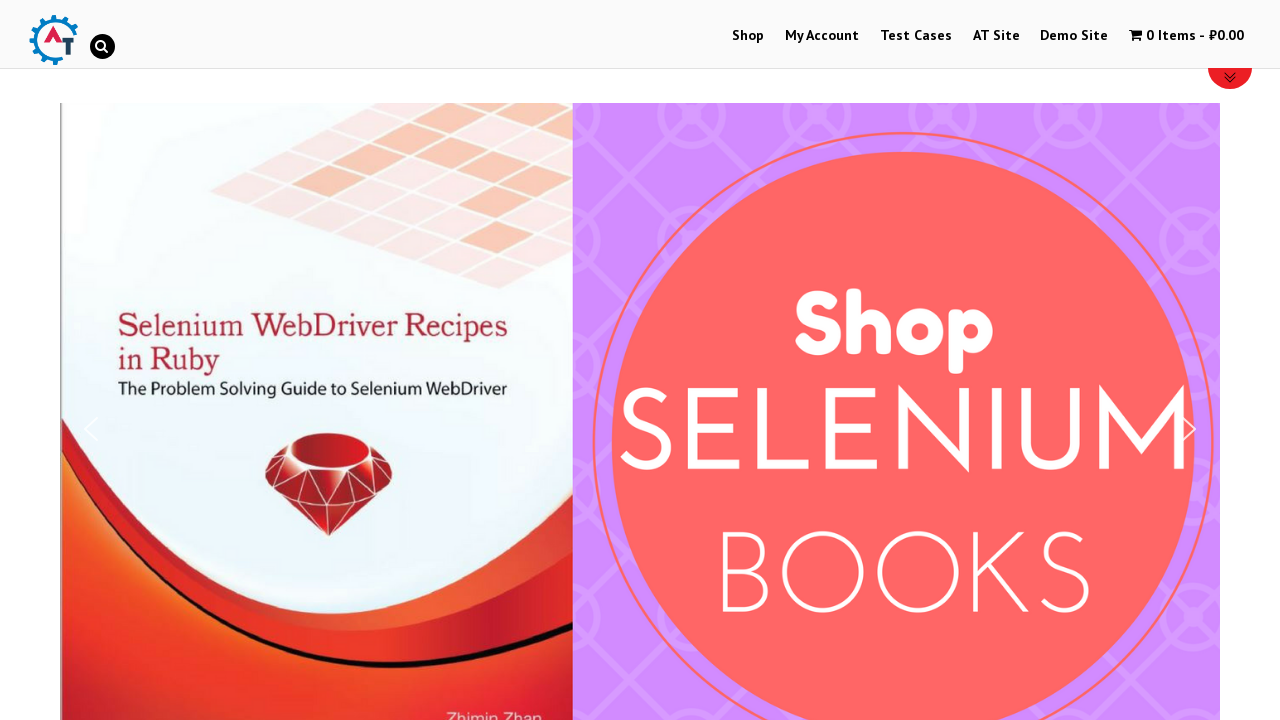

Printed slider heading: Selenium Ruby
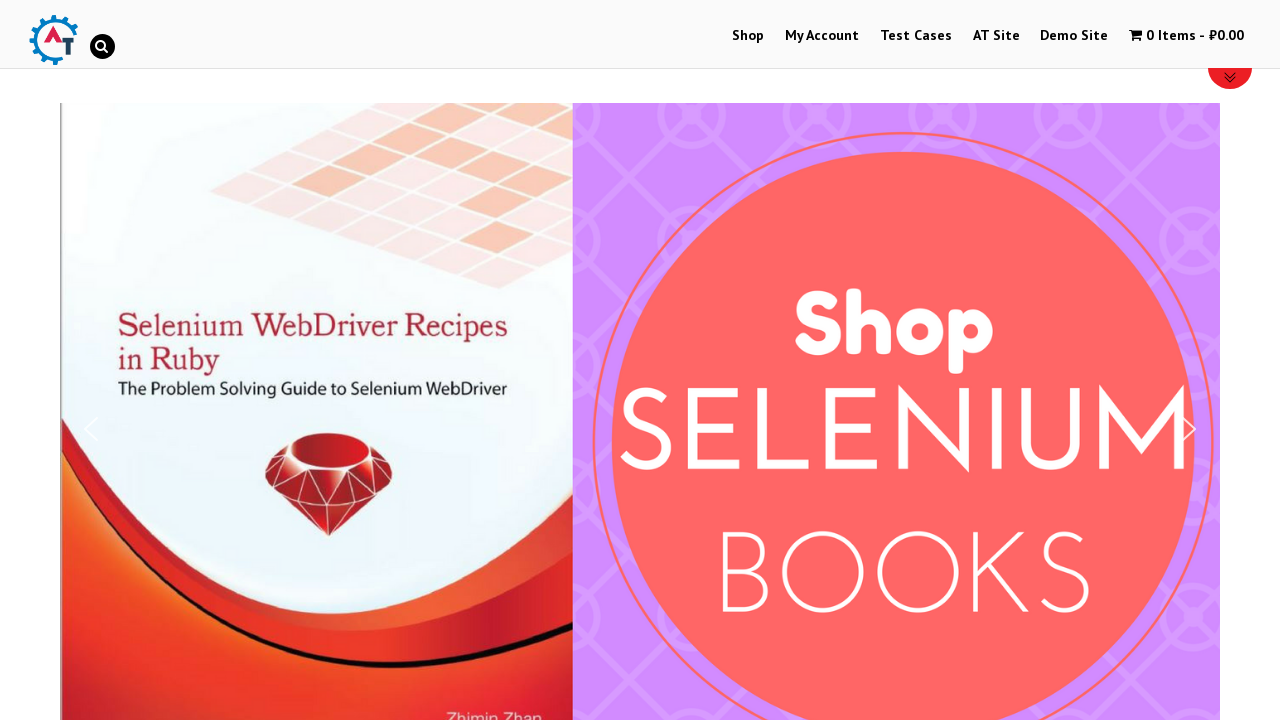

Printed slider heading: Thinking in HTML
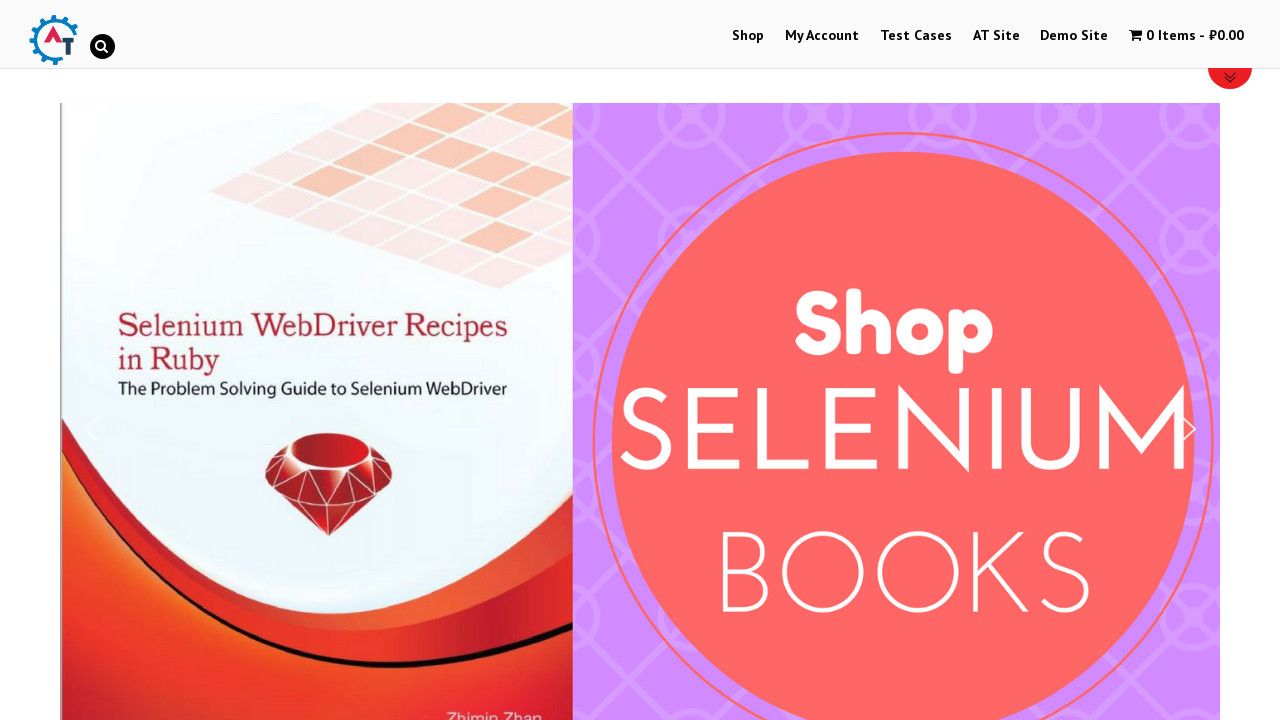

Printed slider heading: Mastering JavaScript
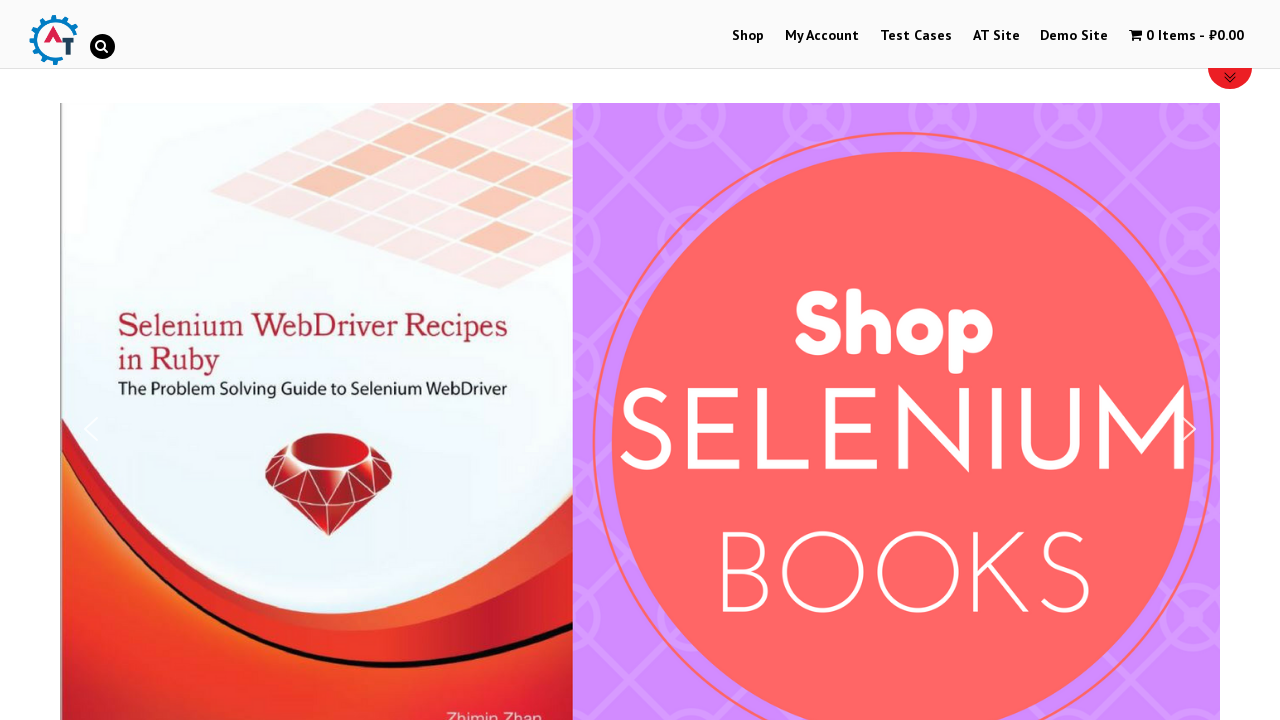

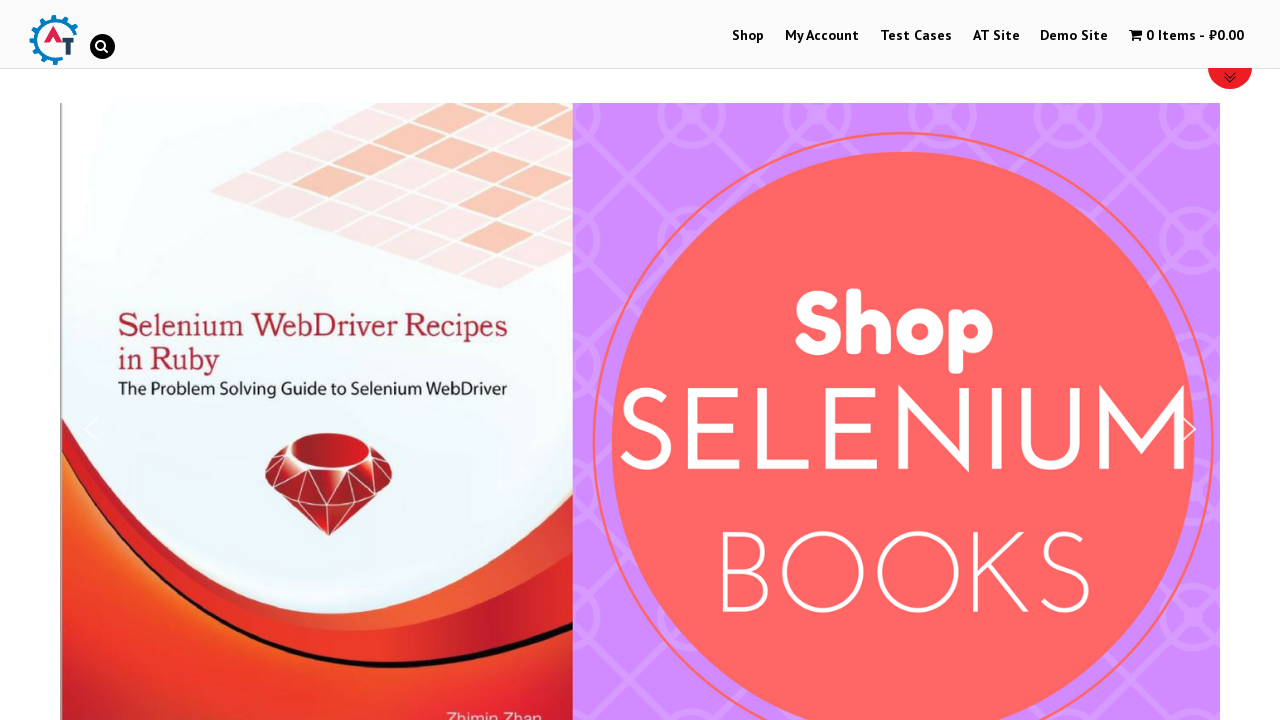